Tests alert handling functionality by clicking a button that triggers an alert, then accepting the alert dialog

Starting URL: http://omayo.blogspot.com/

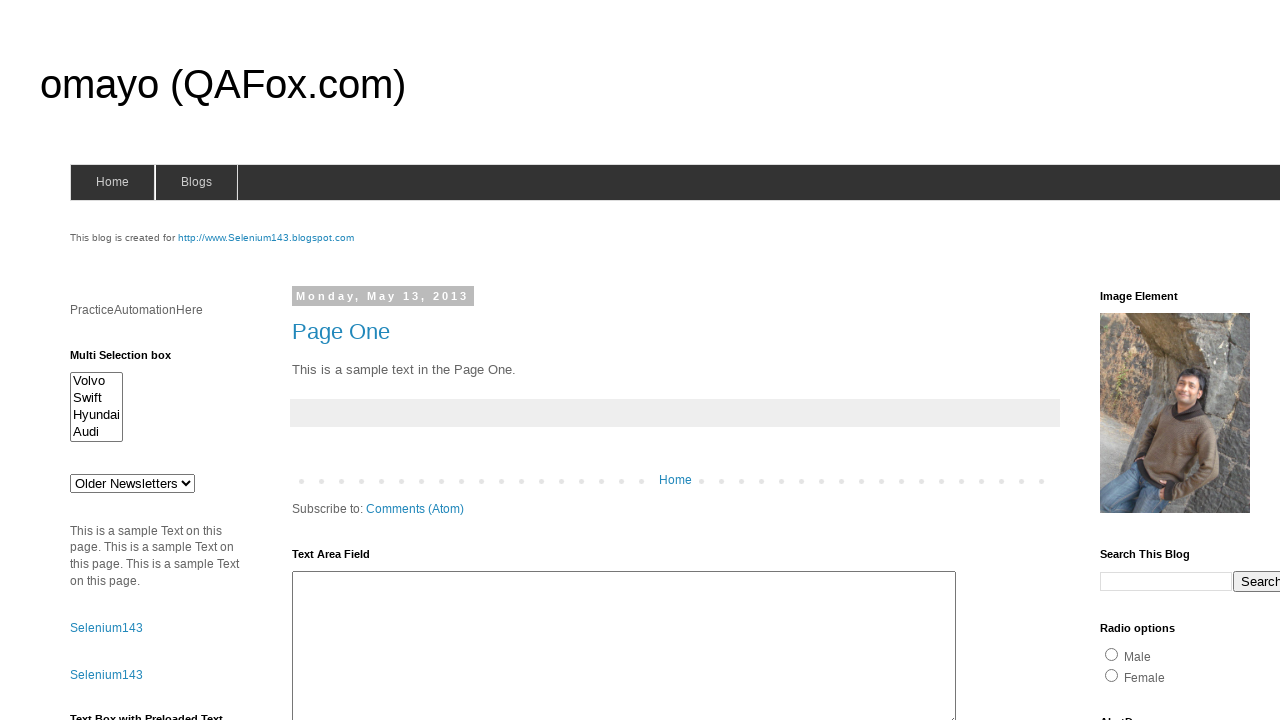

Clicked button to trigger alert dialog at (1154, 361) on #alert1
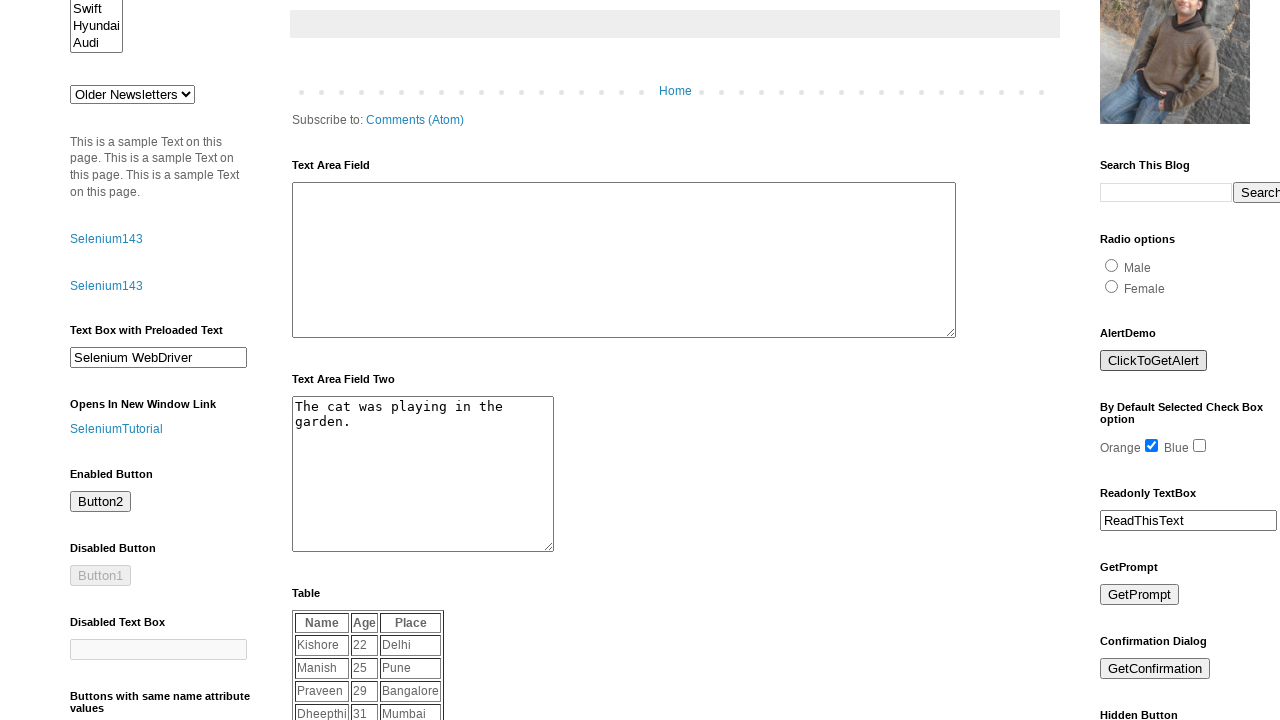

Set up dialog handler to accept alerts
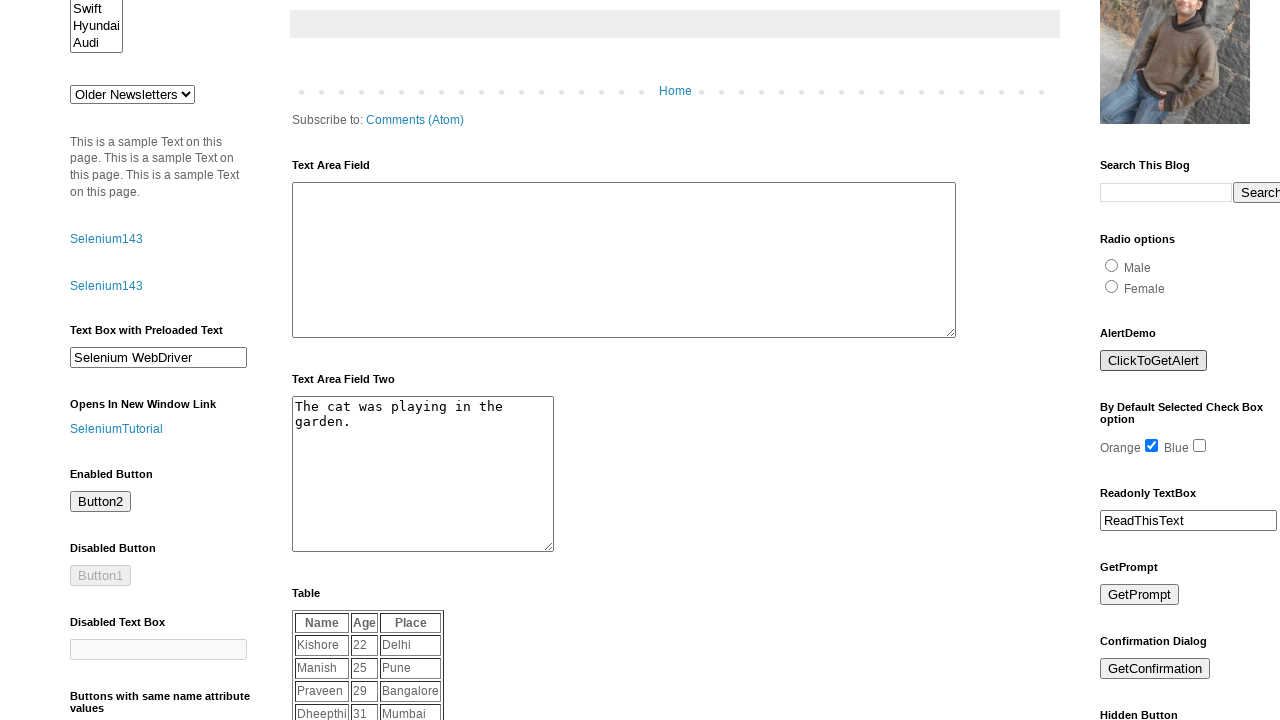

Waited for alert to be processed
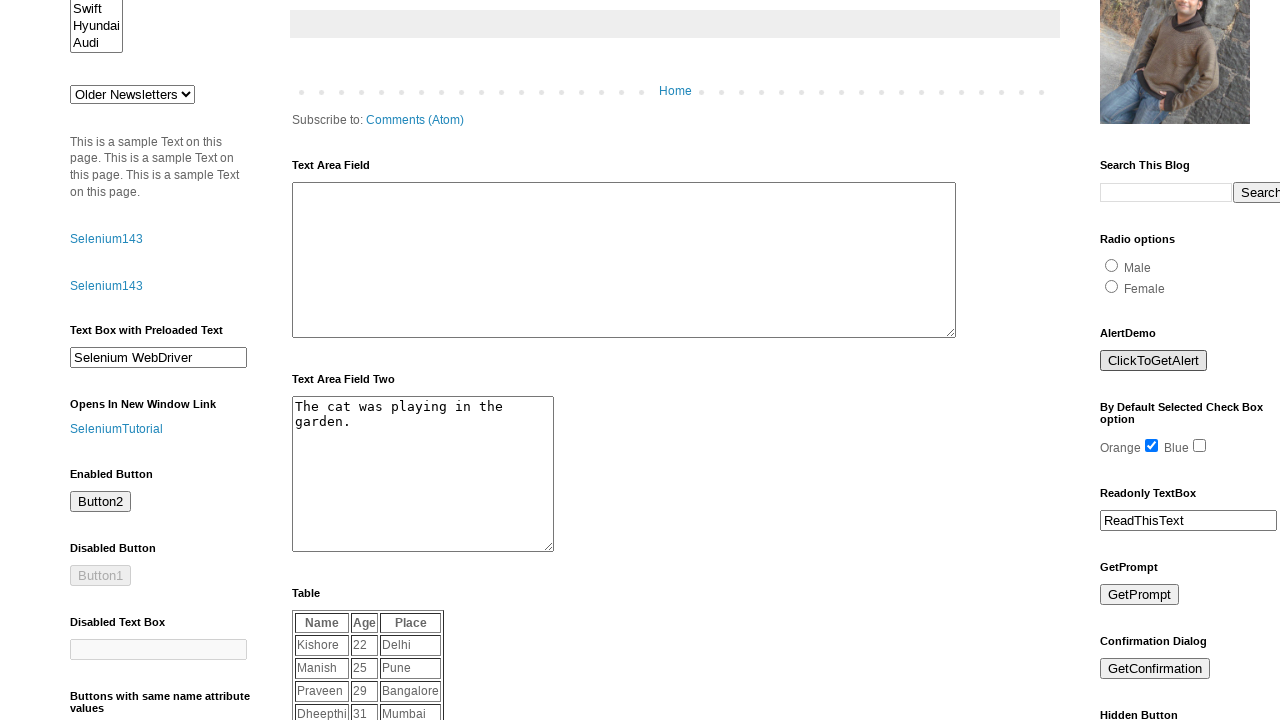

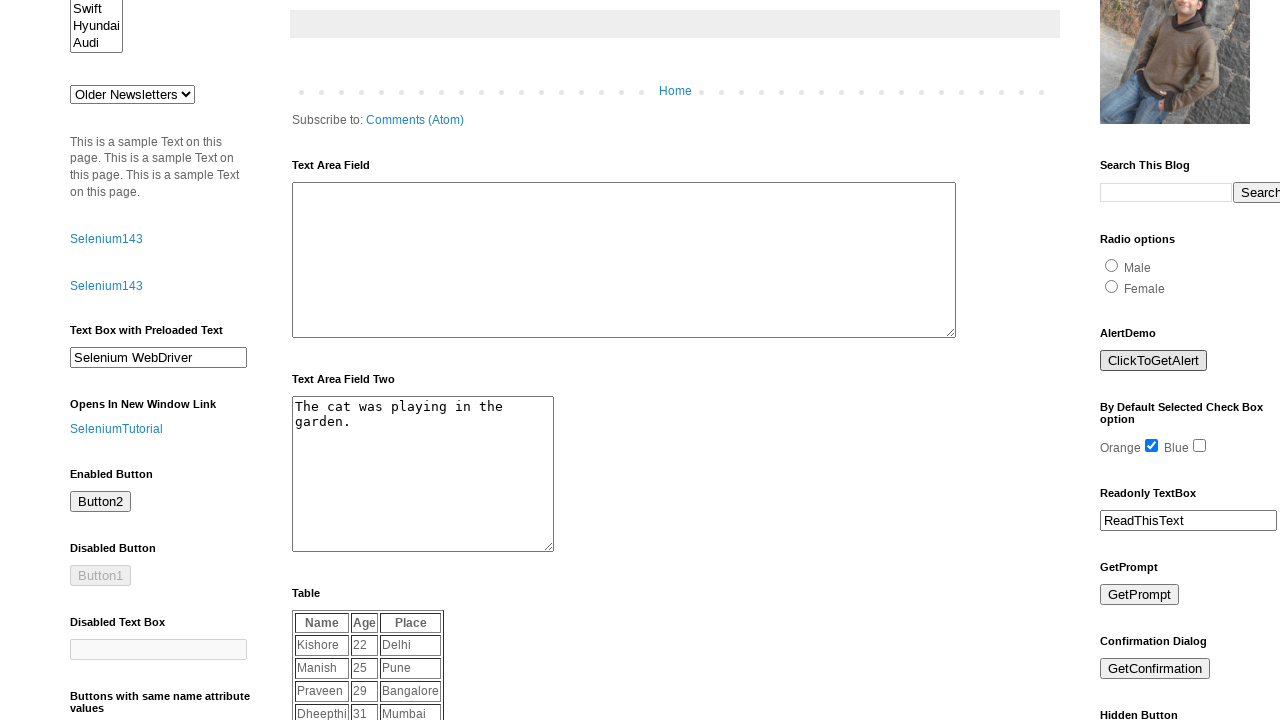